Navigates to the NBT India website and clicks on the CATALOGUES link using partial link text

Starting URL: https://www.nbtindia.gov.in/

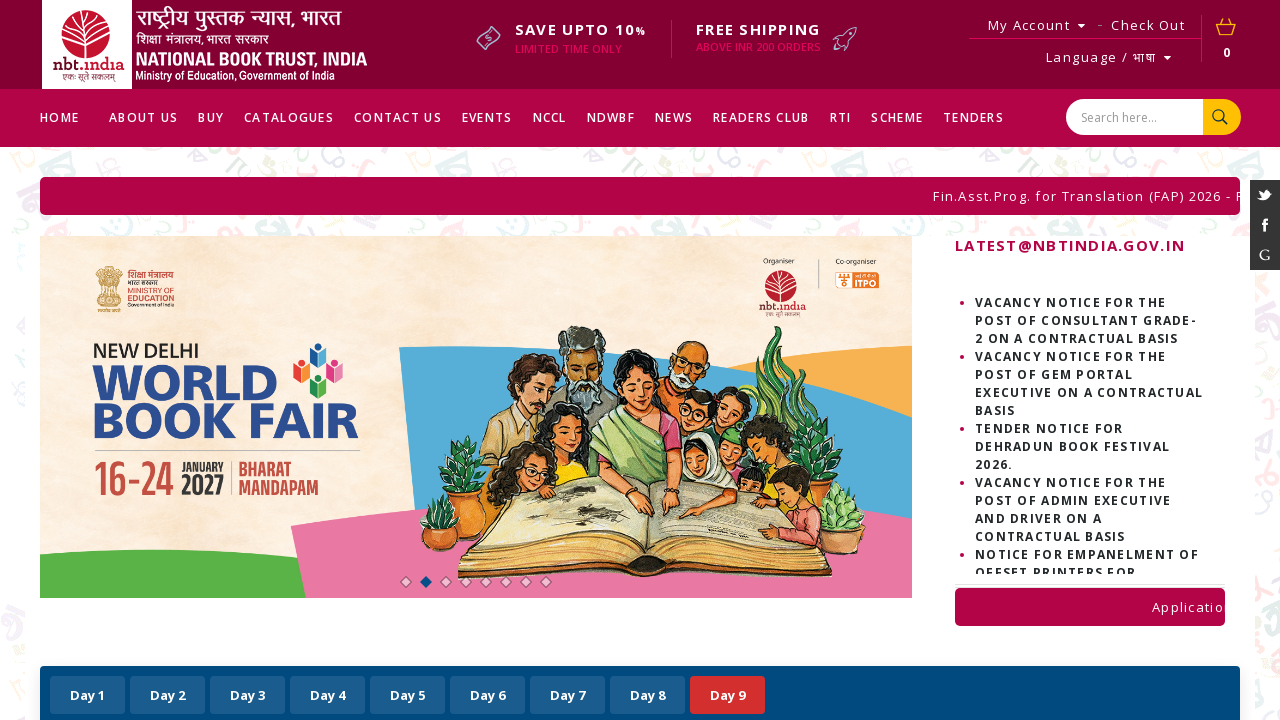

Navigated to NBT India website
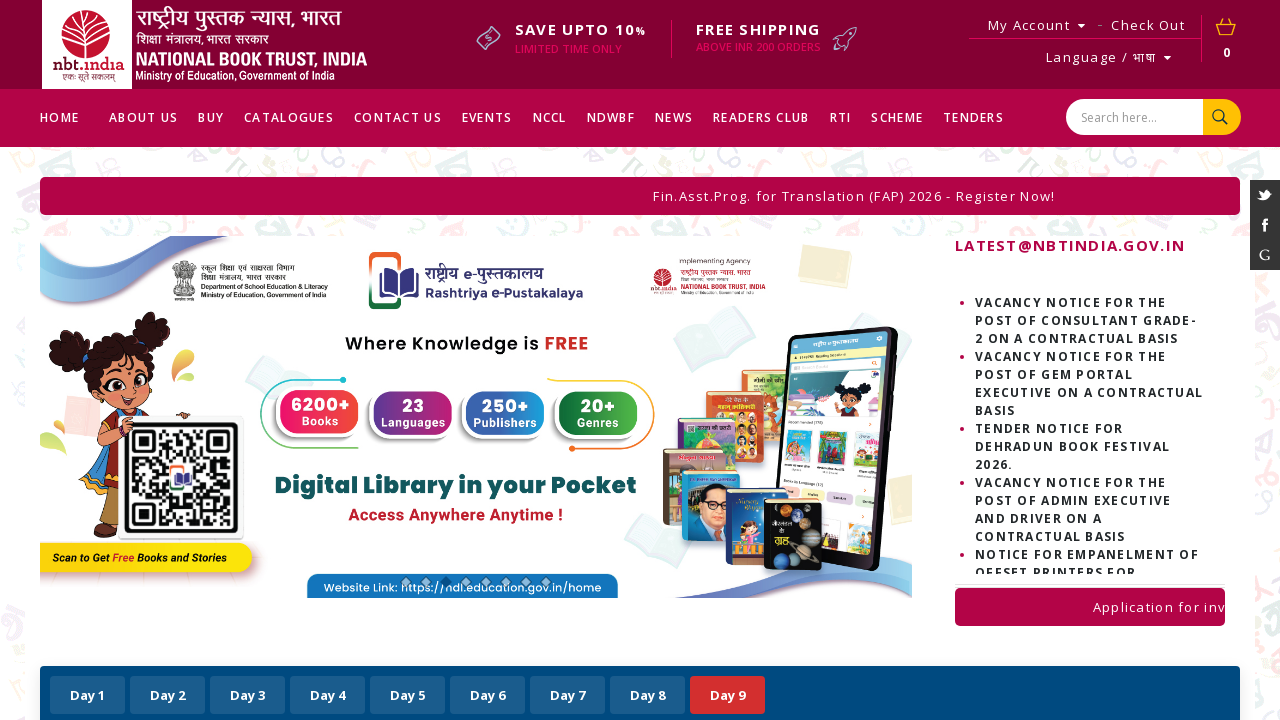

Clicked on CATALOGUES link at (289, 118) on text=CATALOGUES
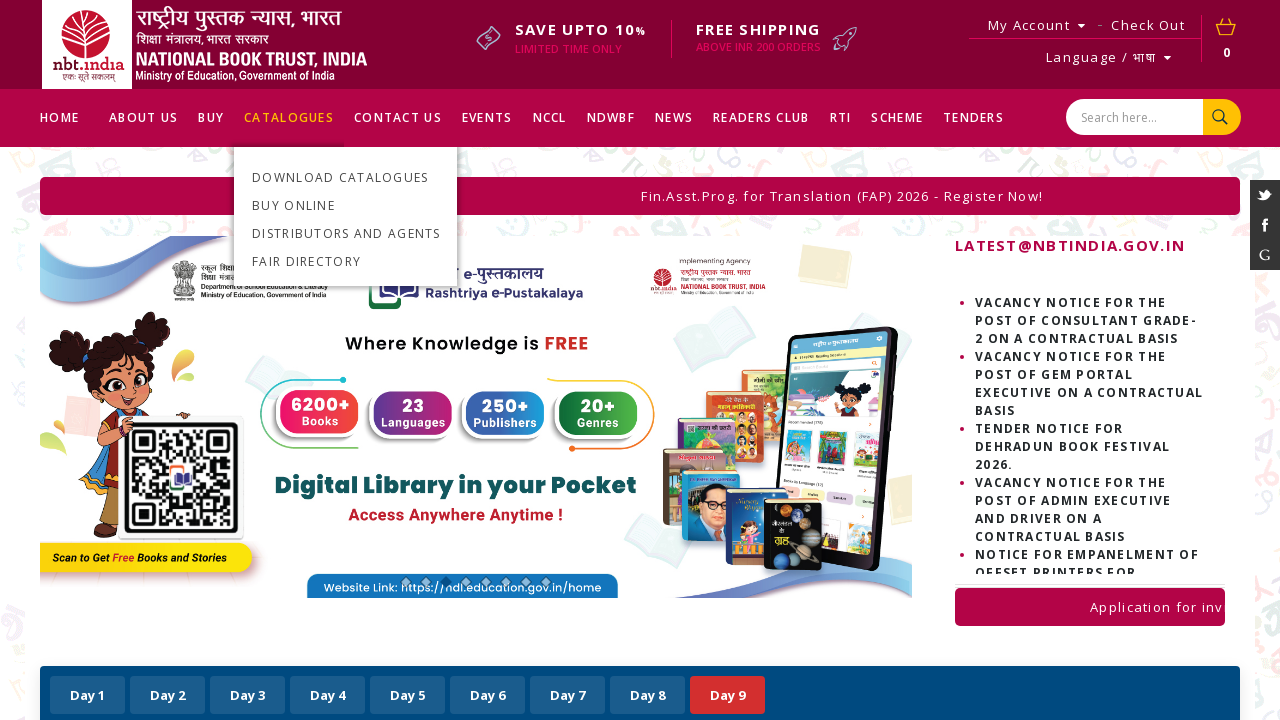

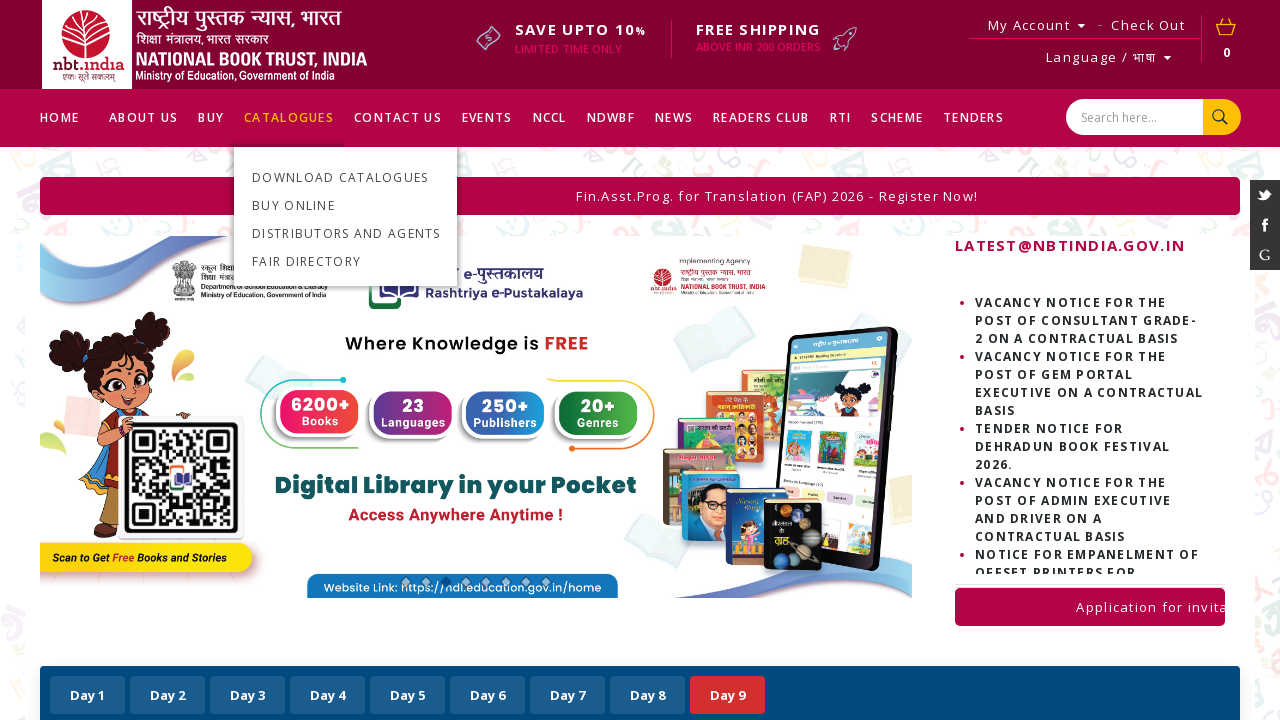